Tests drag and drop functionality by dragging an element and dropping it onto another element within an iframe

Starting URL: https://jqueryui.com/droppable/

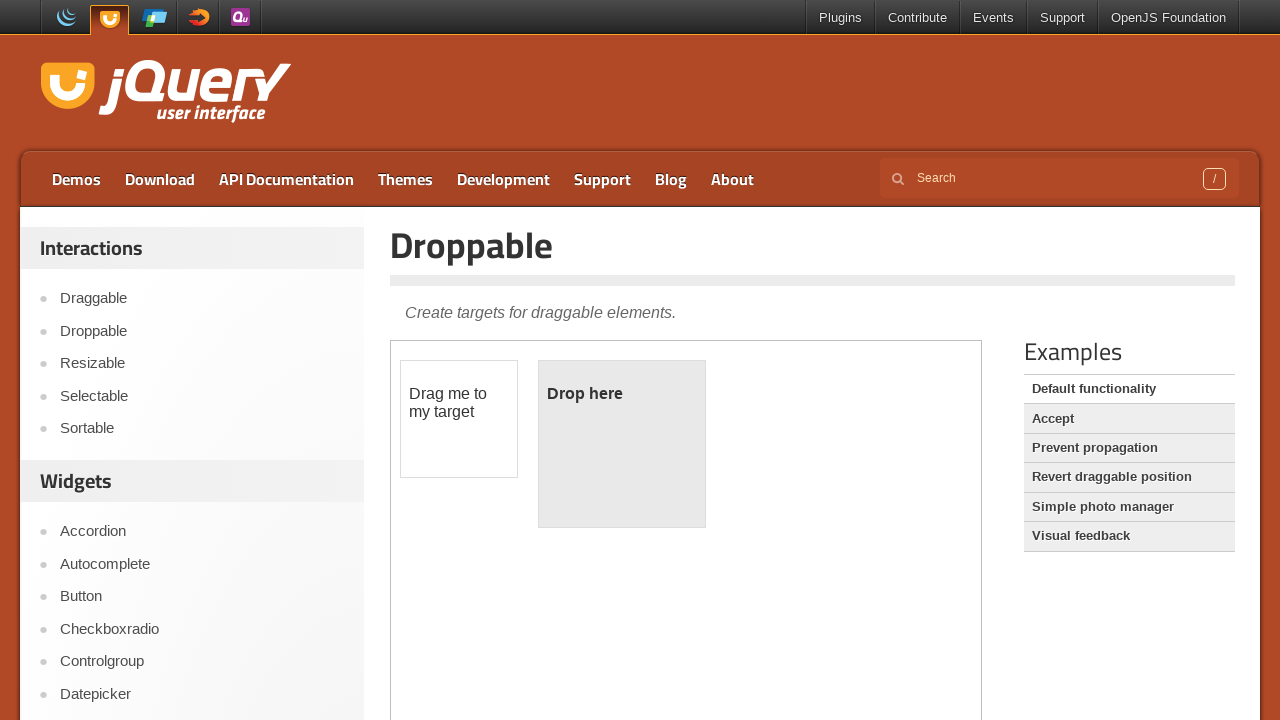

Located the first iframe containing drag and drop demo
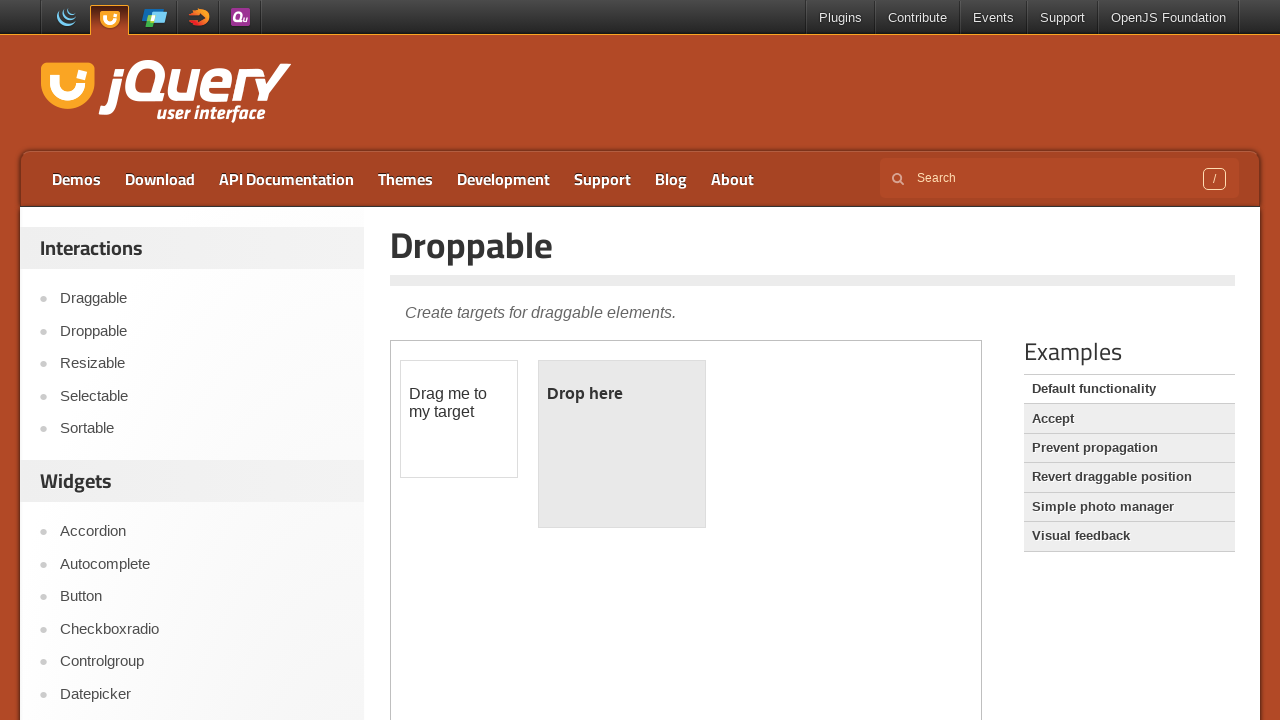

Located the draggable element (#draggable)
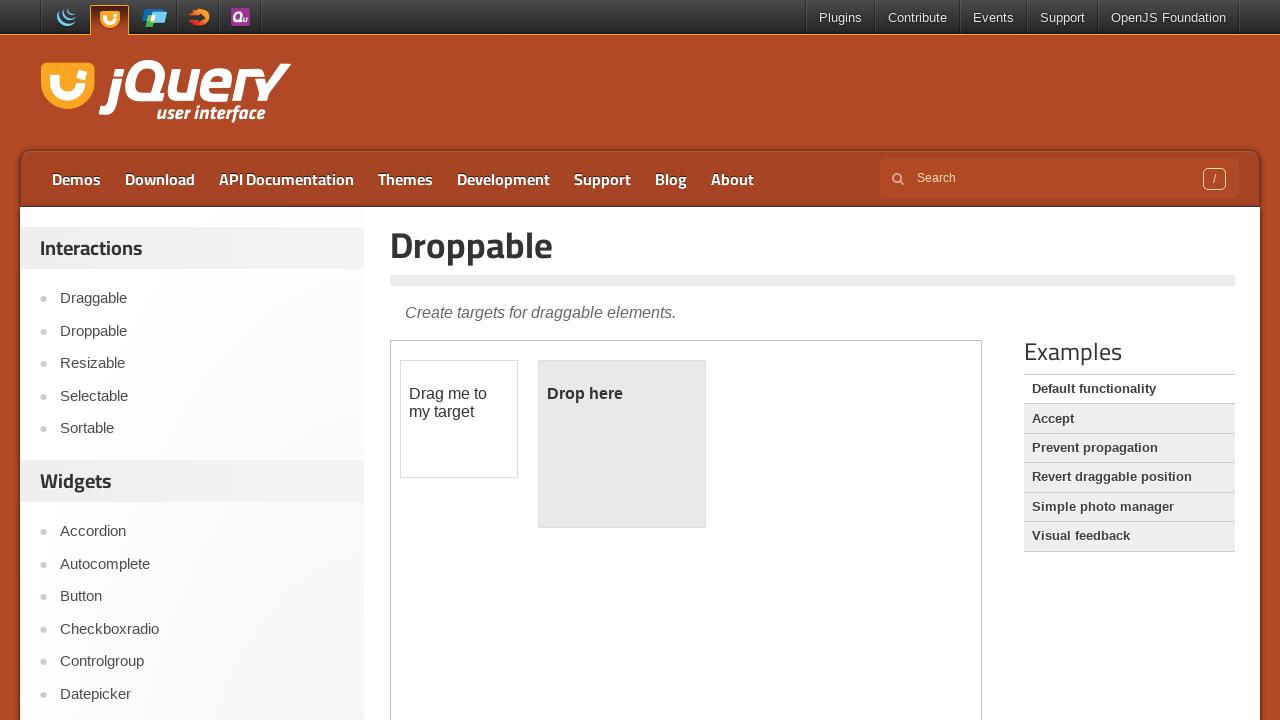

Located the droppable element (#droppable)
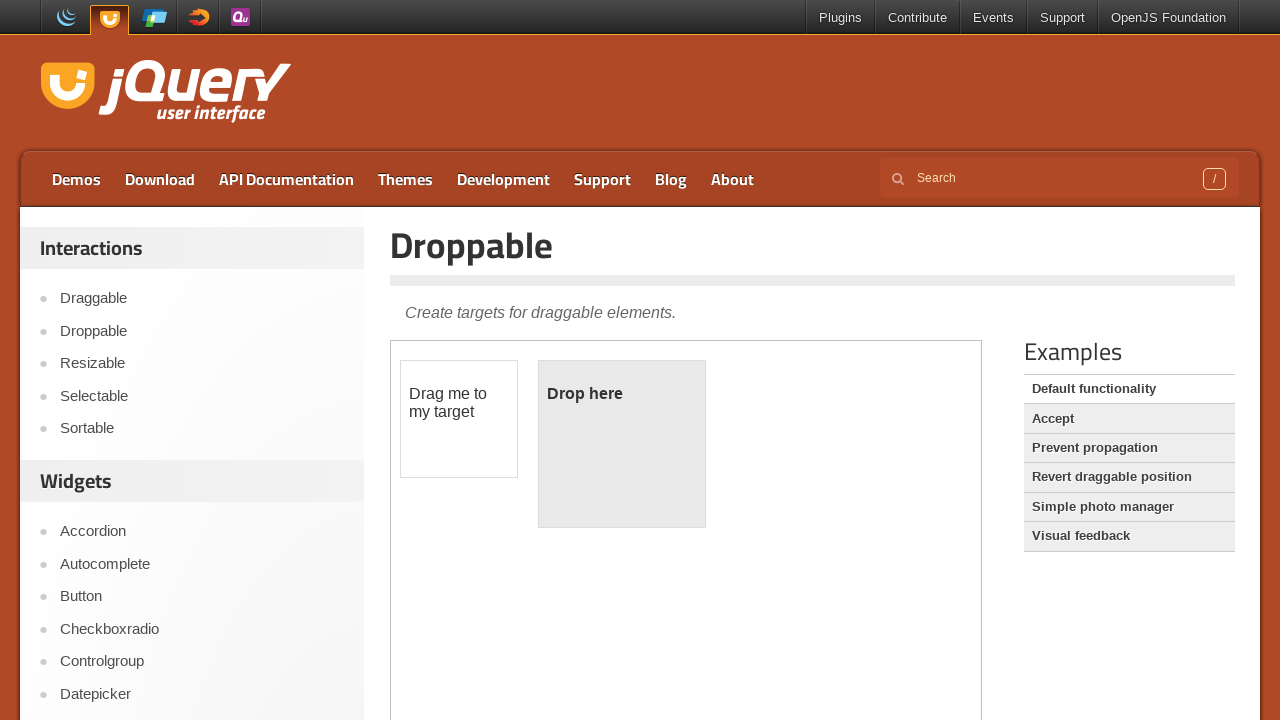

Dragged element from #draggable and dropped it onto #droppable at (622, 444)
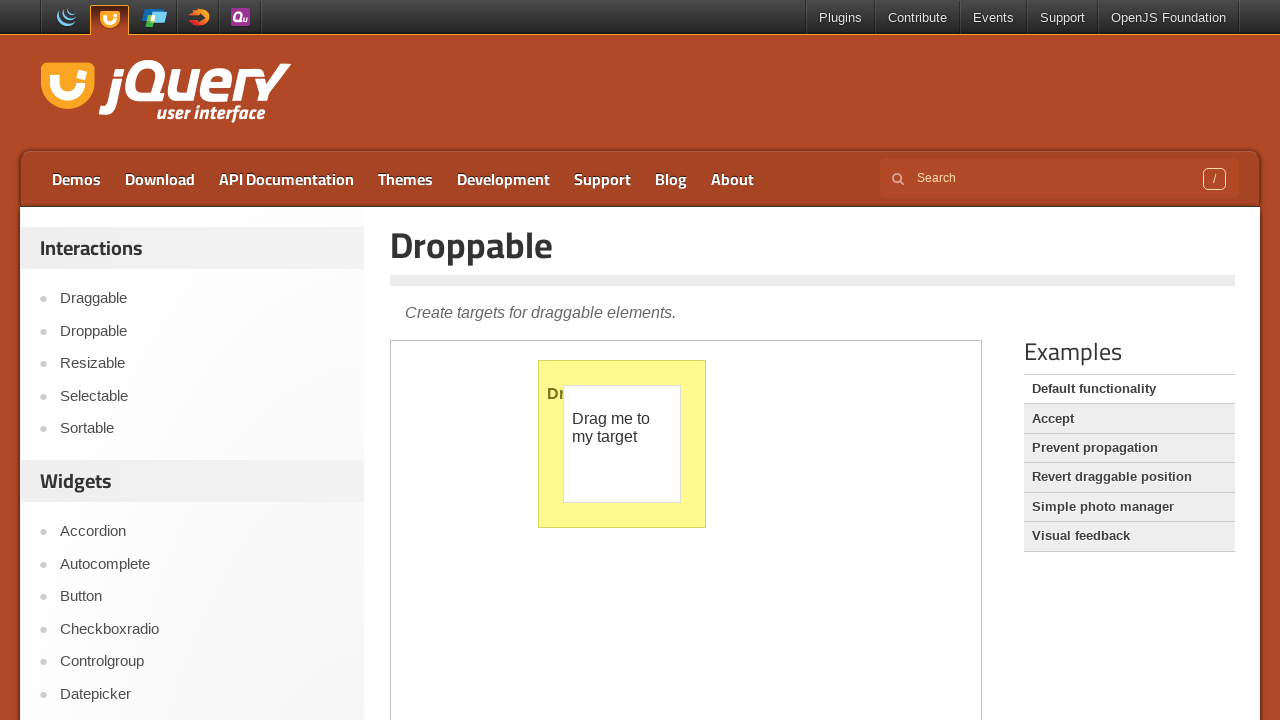

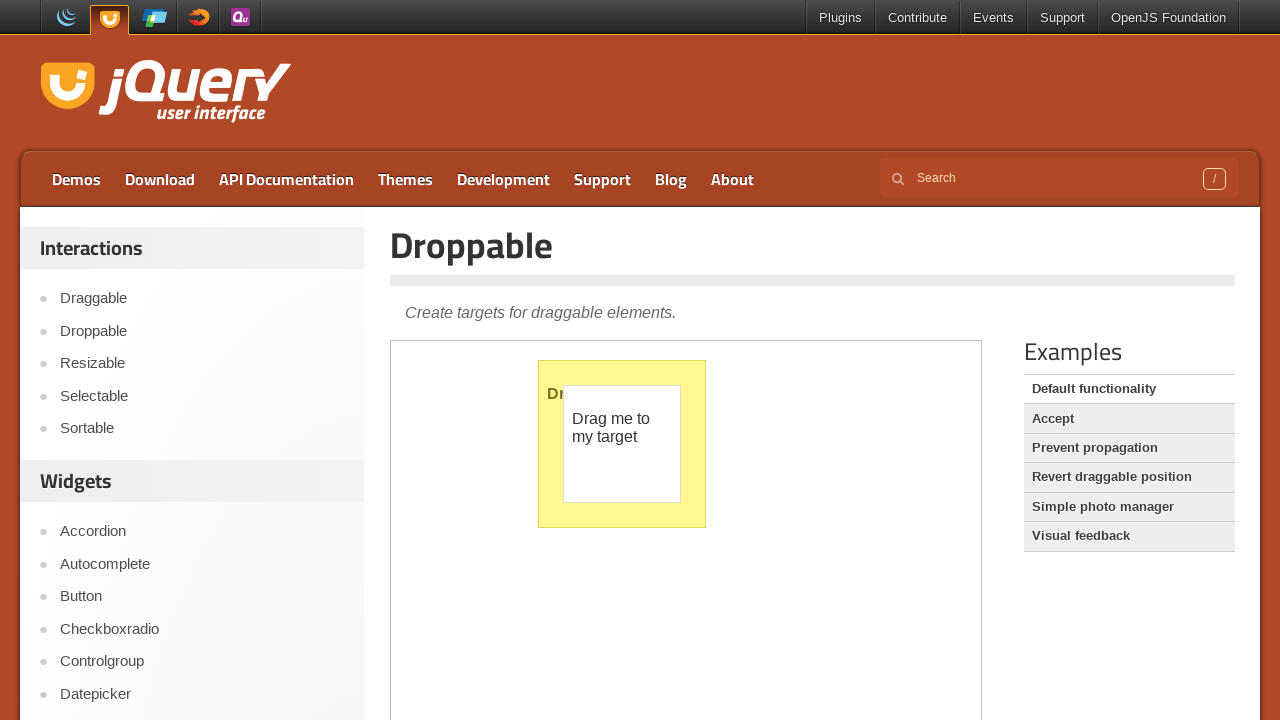